Tests the search functionality on Python.org by searching for "pycon" and verifying results are displayed

Starting URL: http://www.python.org

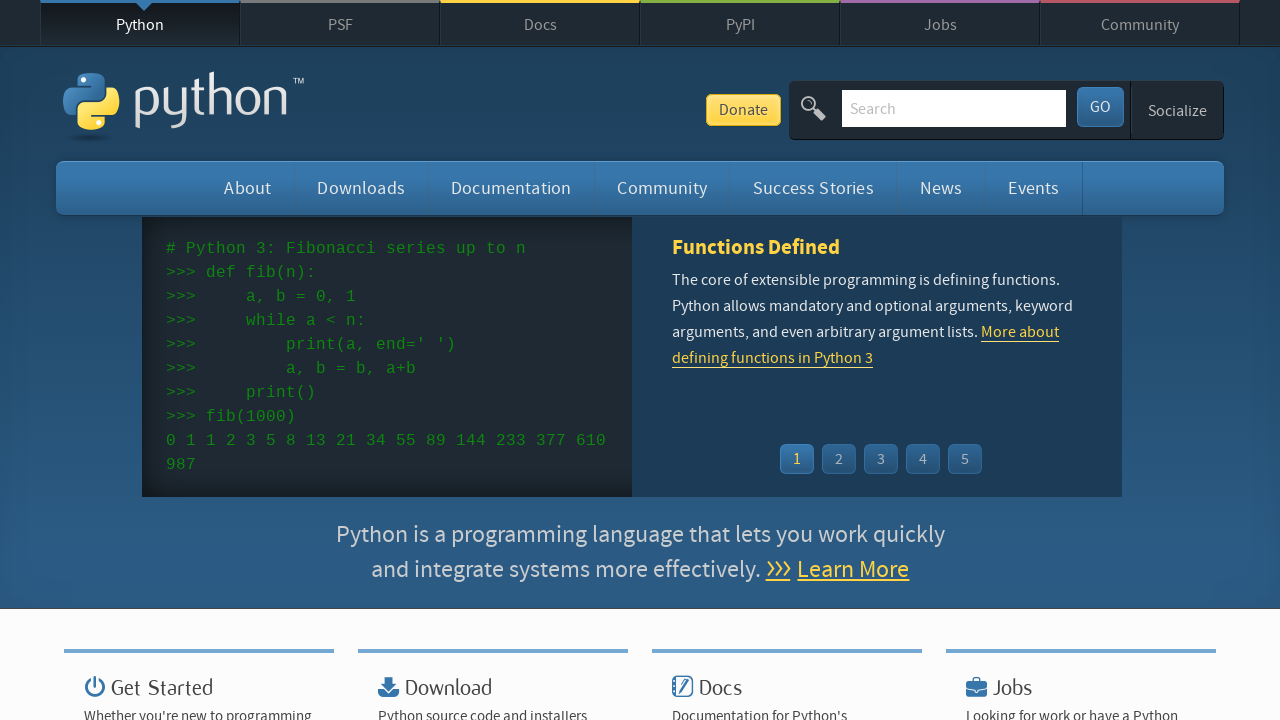

Filled search input with 'pycon' on input[name='q']
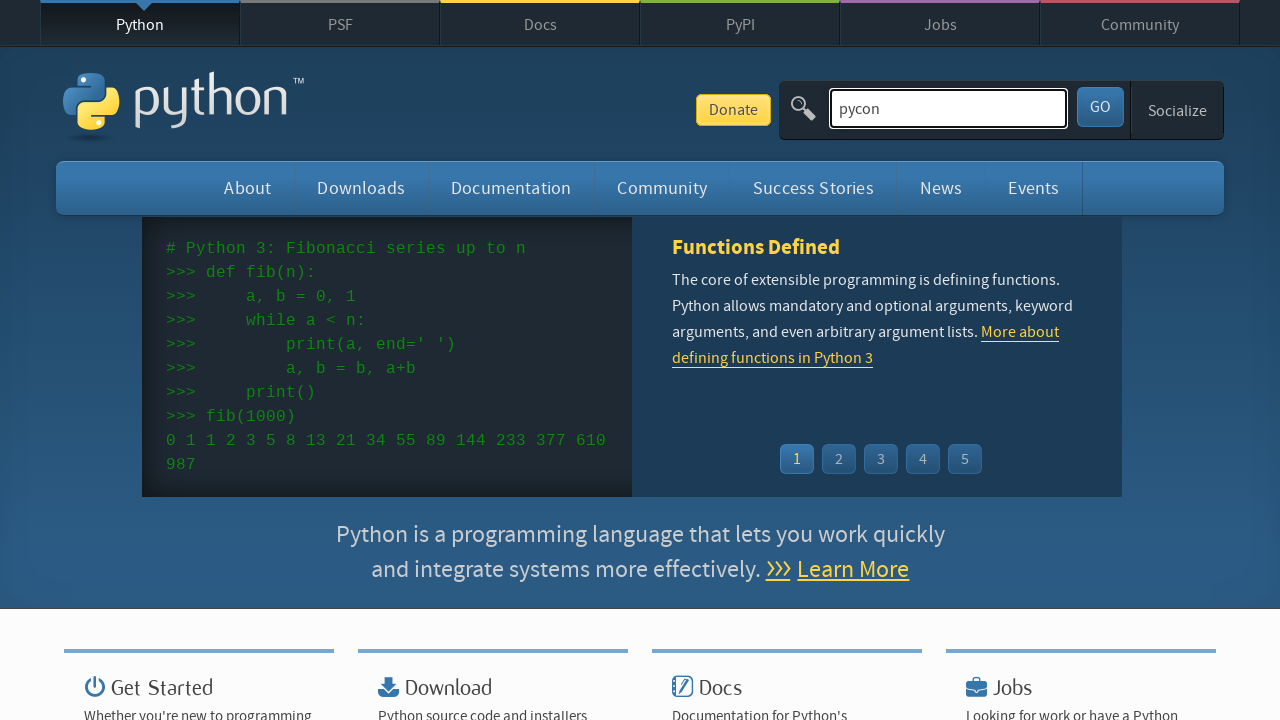

Pressed Enter to submit search
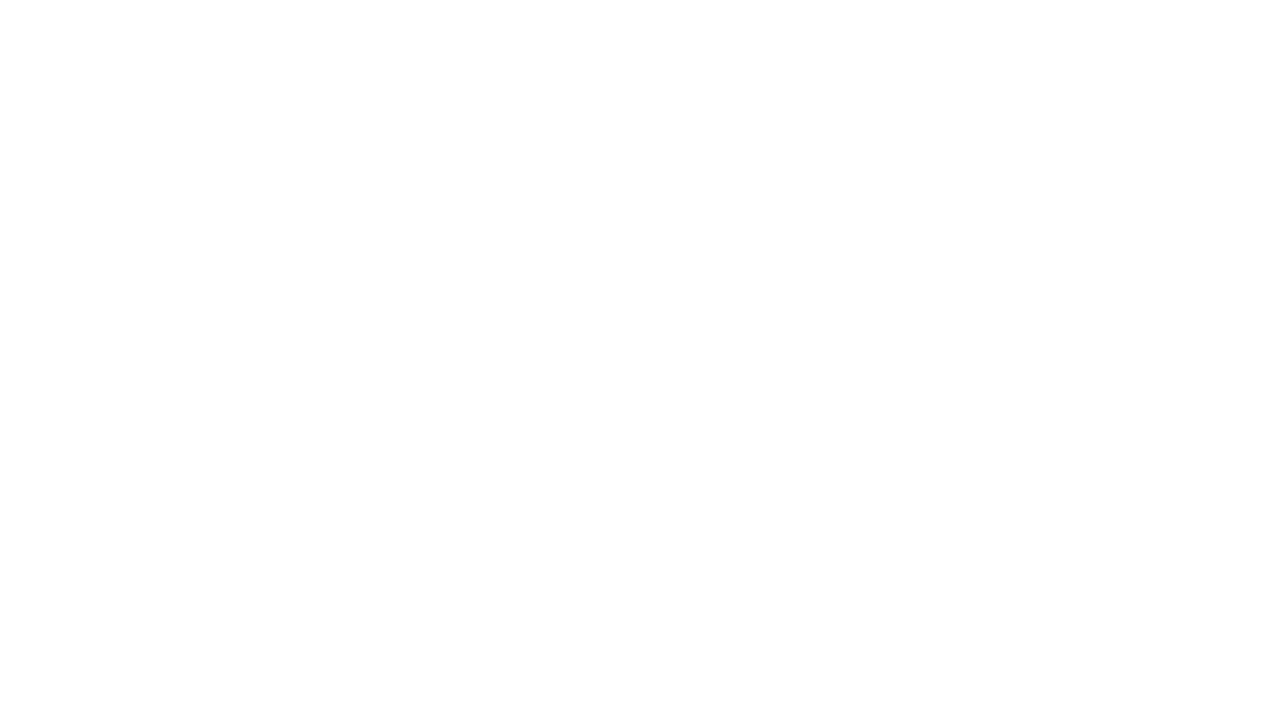

Waited for search results page to load (networkidle)
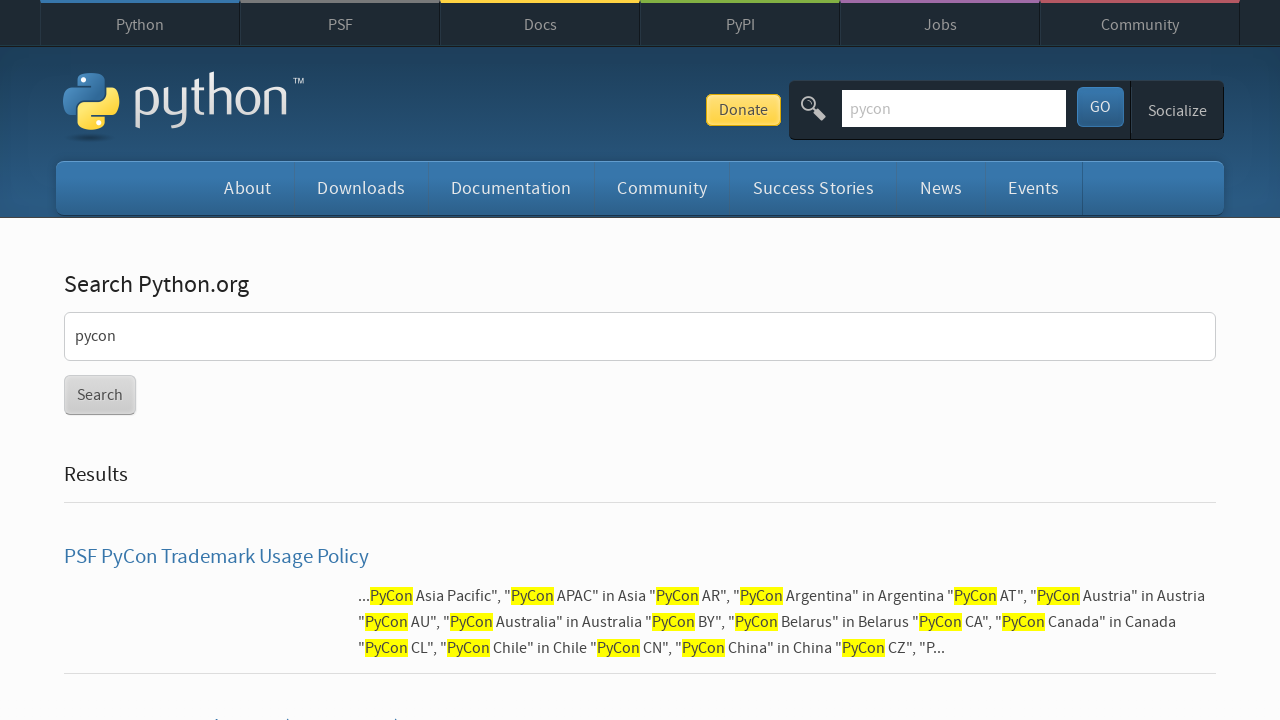

Verified search results are displayed (no 'No results found' message)
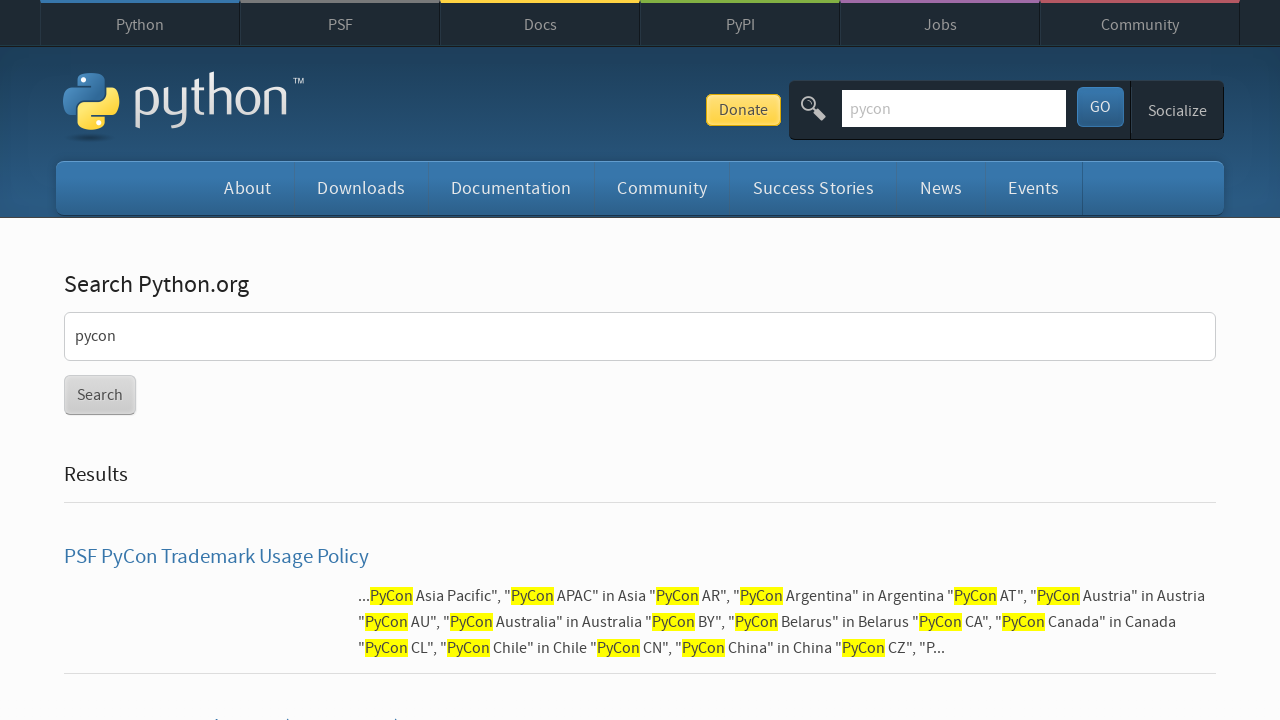

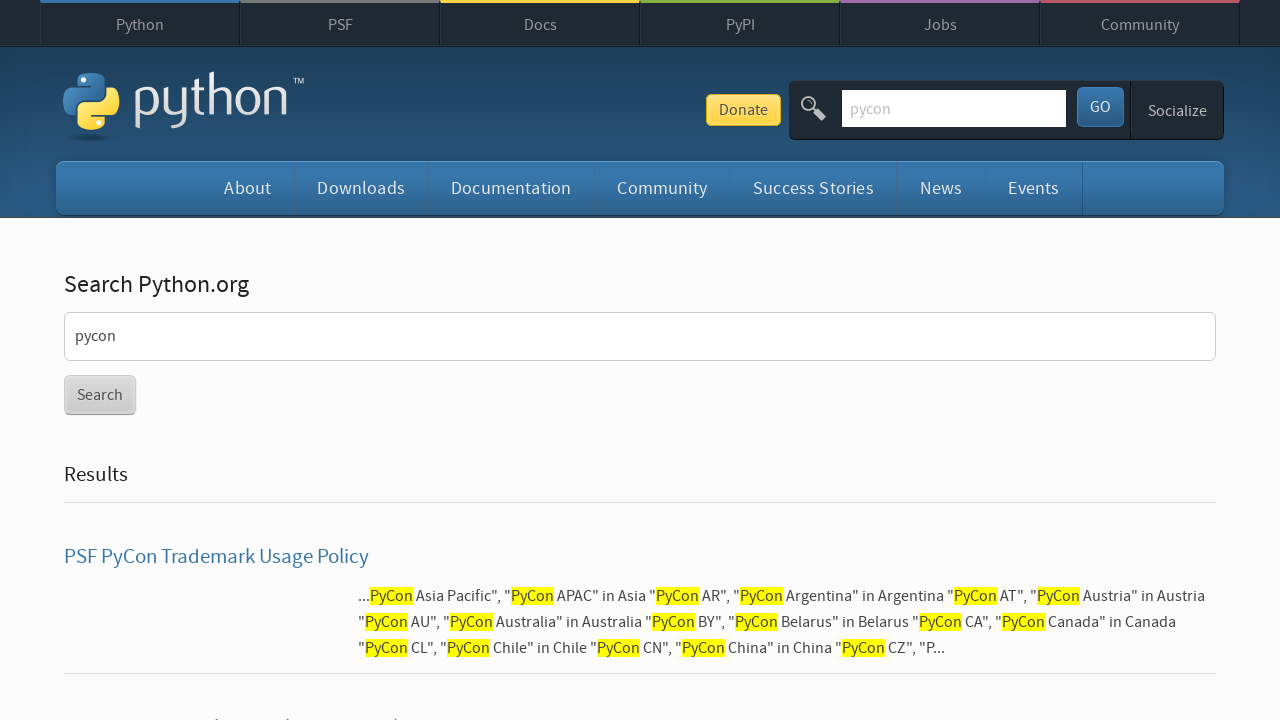